Tests a math quiz page where two numbers are displayed, their sum must be calculated, and the correct answer selected from a dropdown menu before submitting the form.

Starting URL: http://suninjuly.github.io/selects2.html

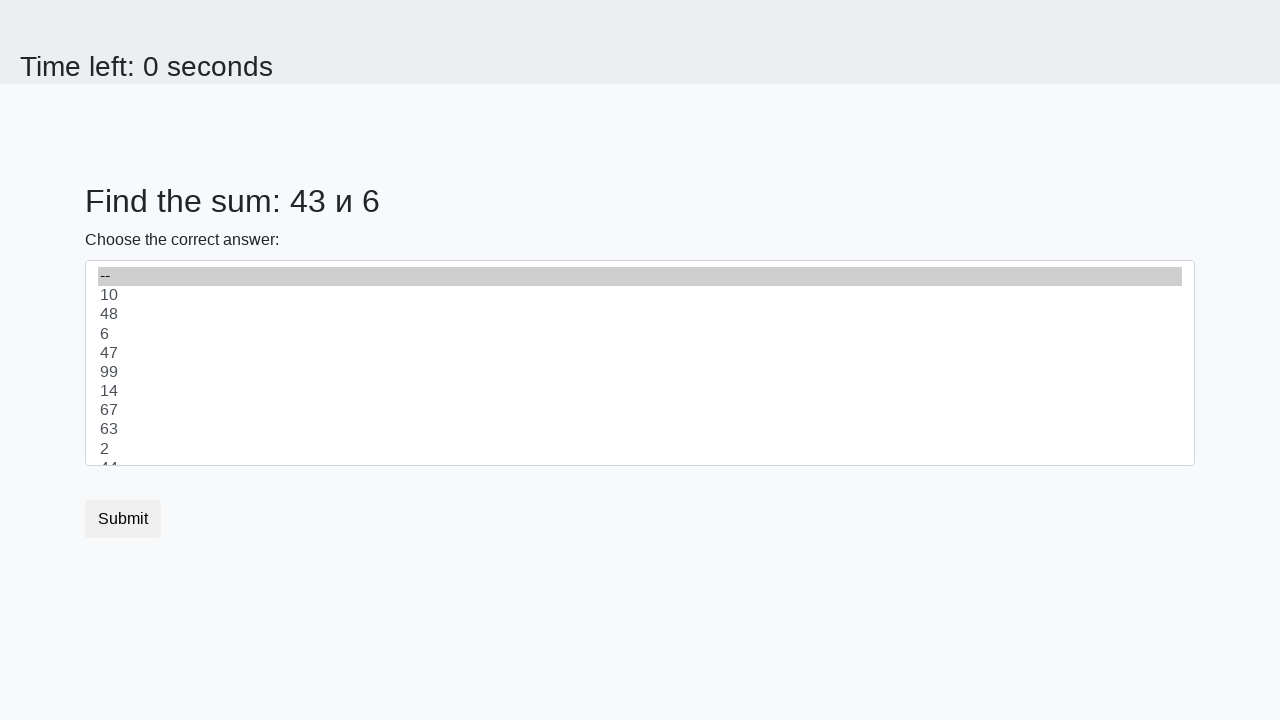

Retrieved first number from the page
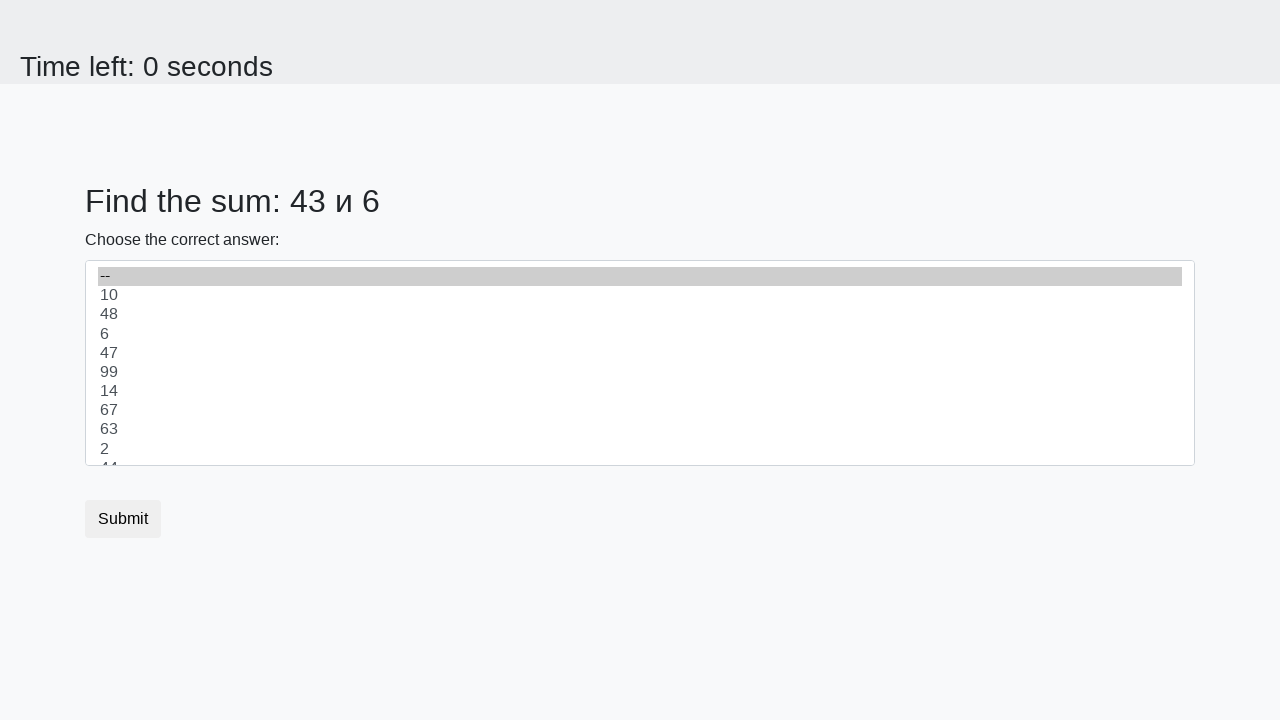

Retrieved second number from the page
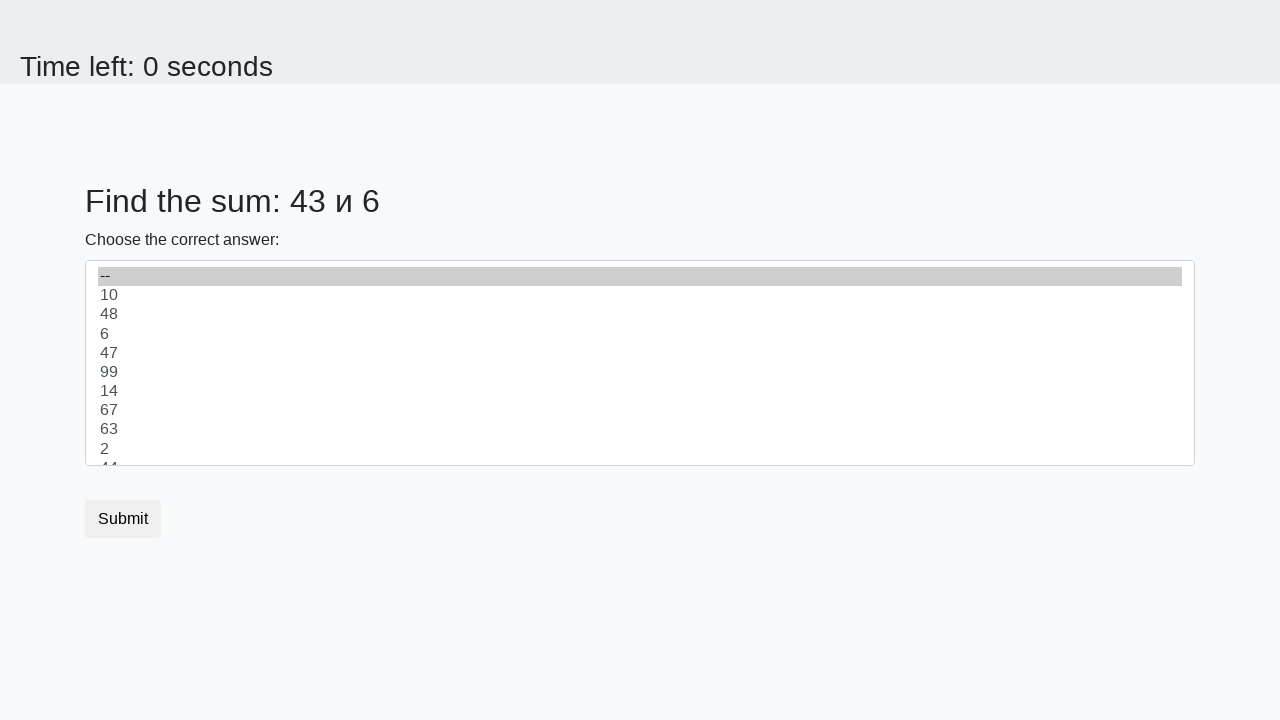

Calculated sum: 43 + 6 = 49
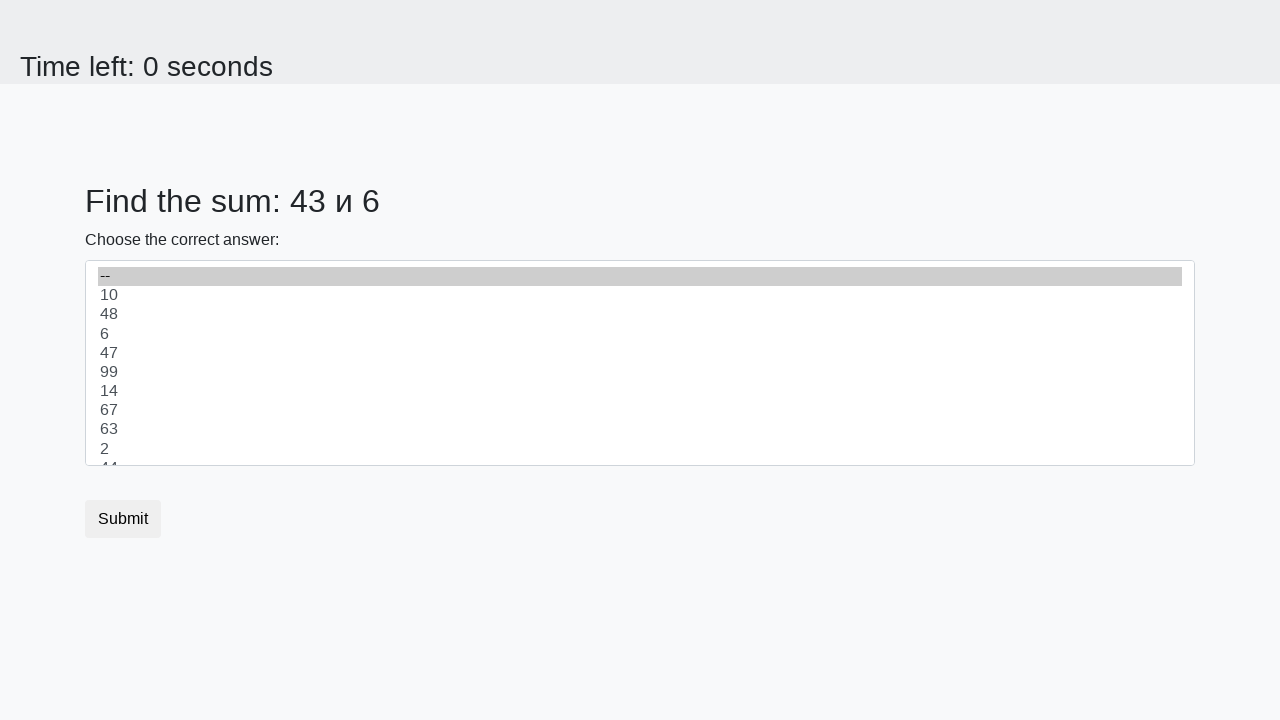

Selected answer '49' from dropdown menu on .custom-select
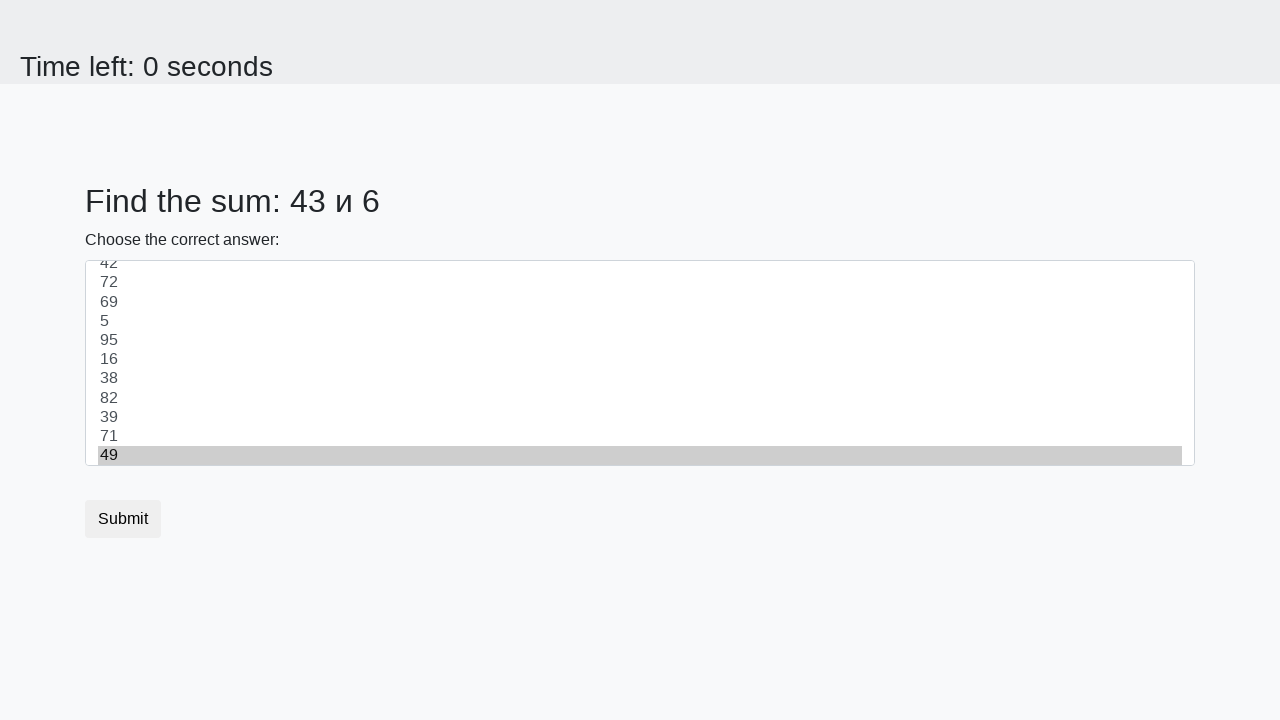

Clicked submit button to submit the form at (123, 519) on .btn-default
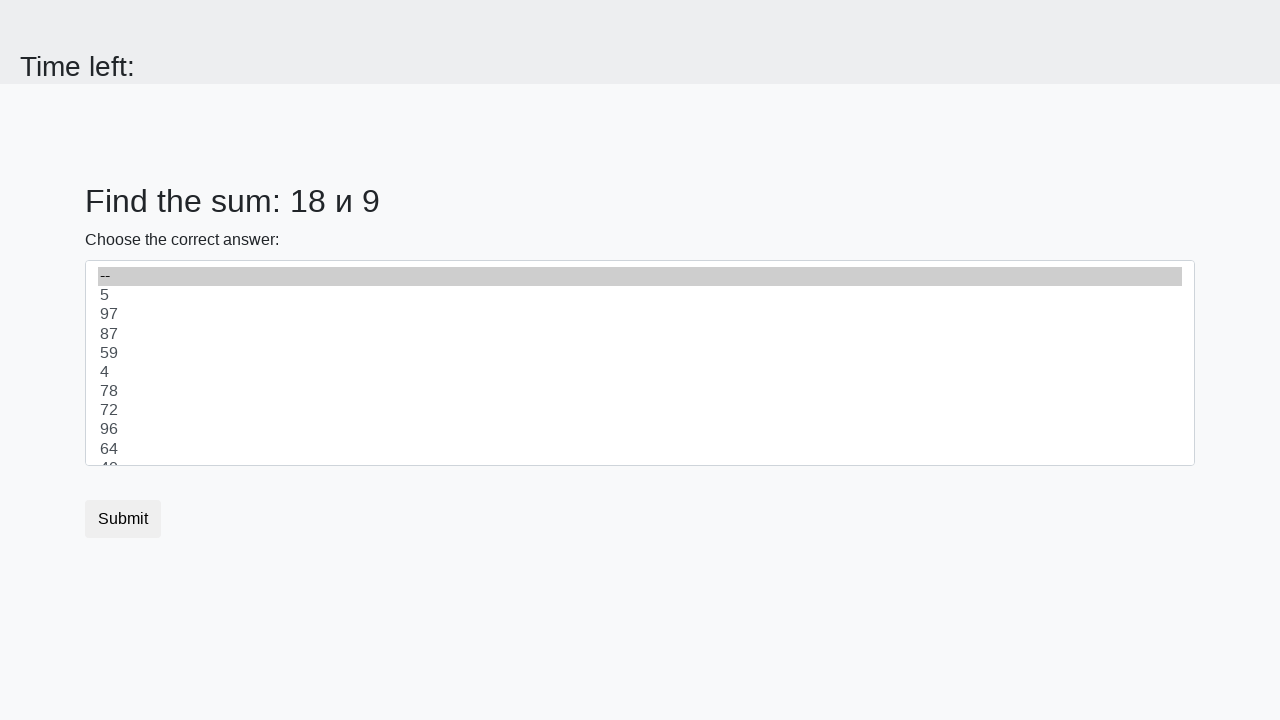

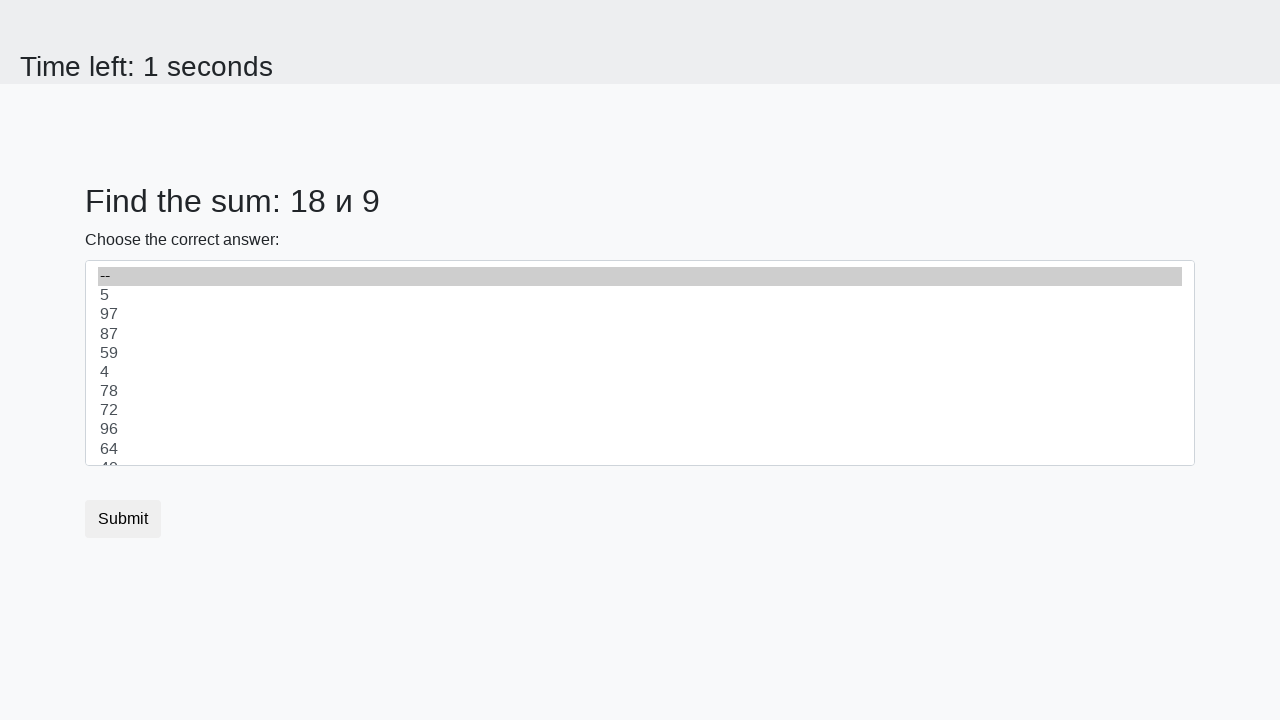